Tests finding an input element by tag name on the forgot password page and filling it with an email address

Starting URL: https://the-internet.herokuapp.com/forgot_password

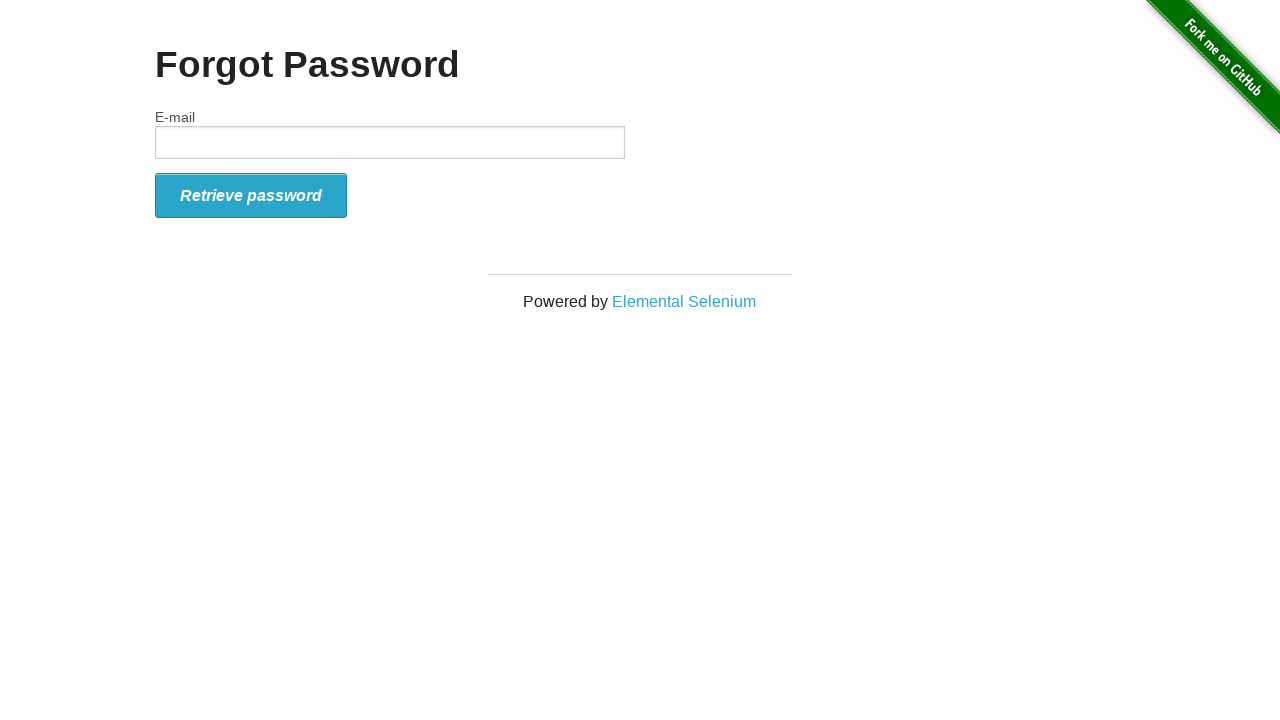

Navigated to forgot password page
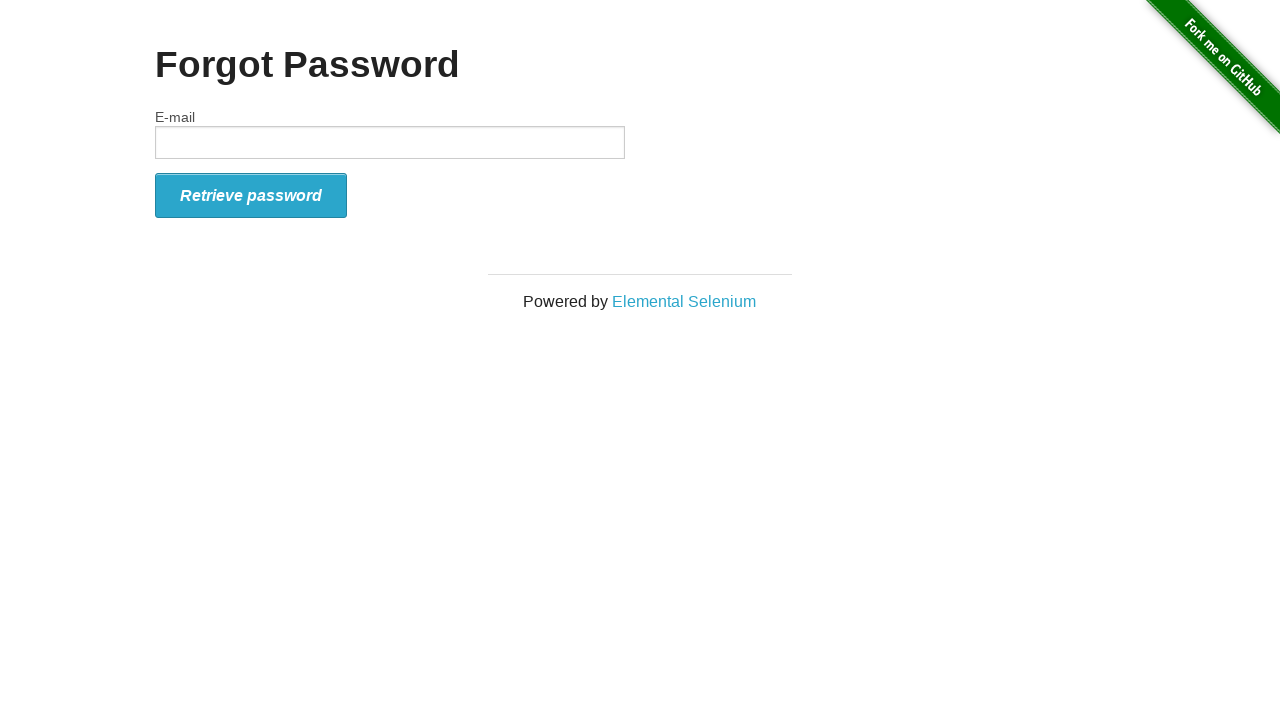

Found input element by tag name and filled with email address 'contact@testsite.org' on input
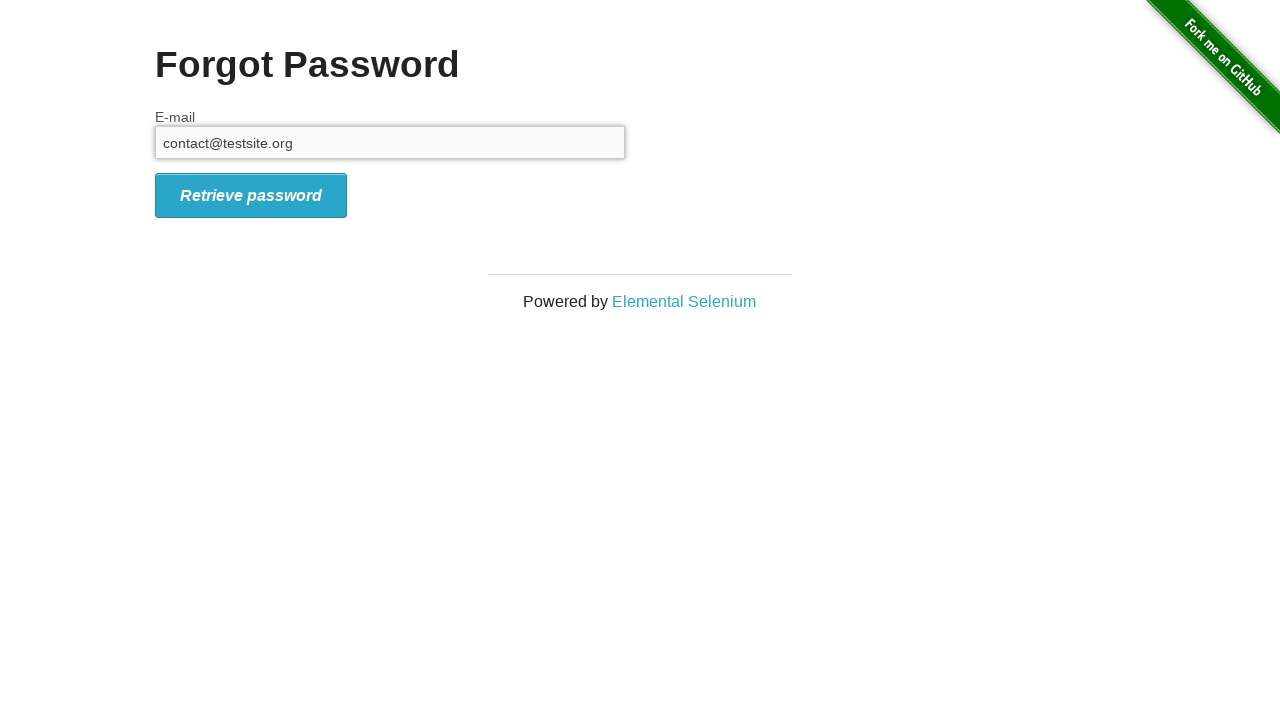

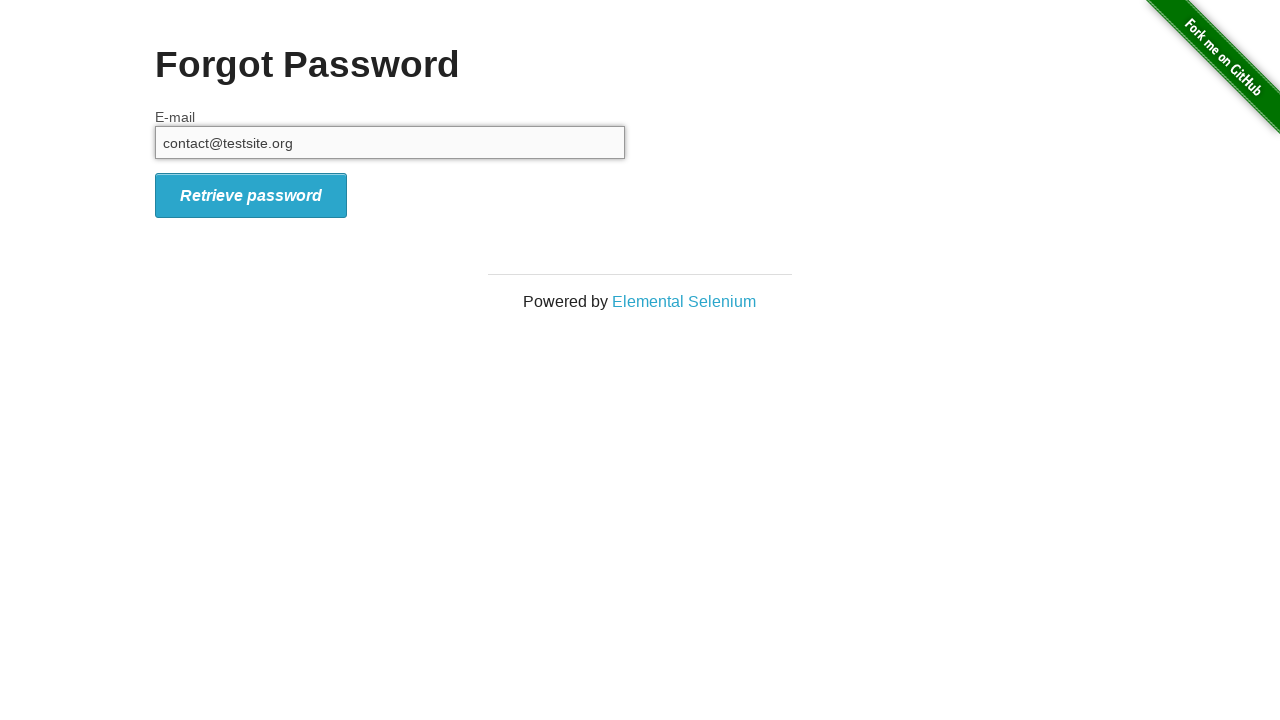